Tests that navigating to #!/completed route shows only completed todos

Starting URL: https://todomvc.com/examples/typescript-angular/#/

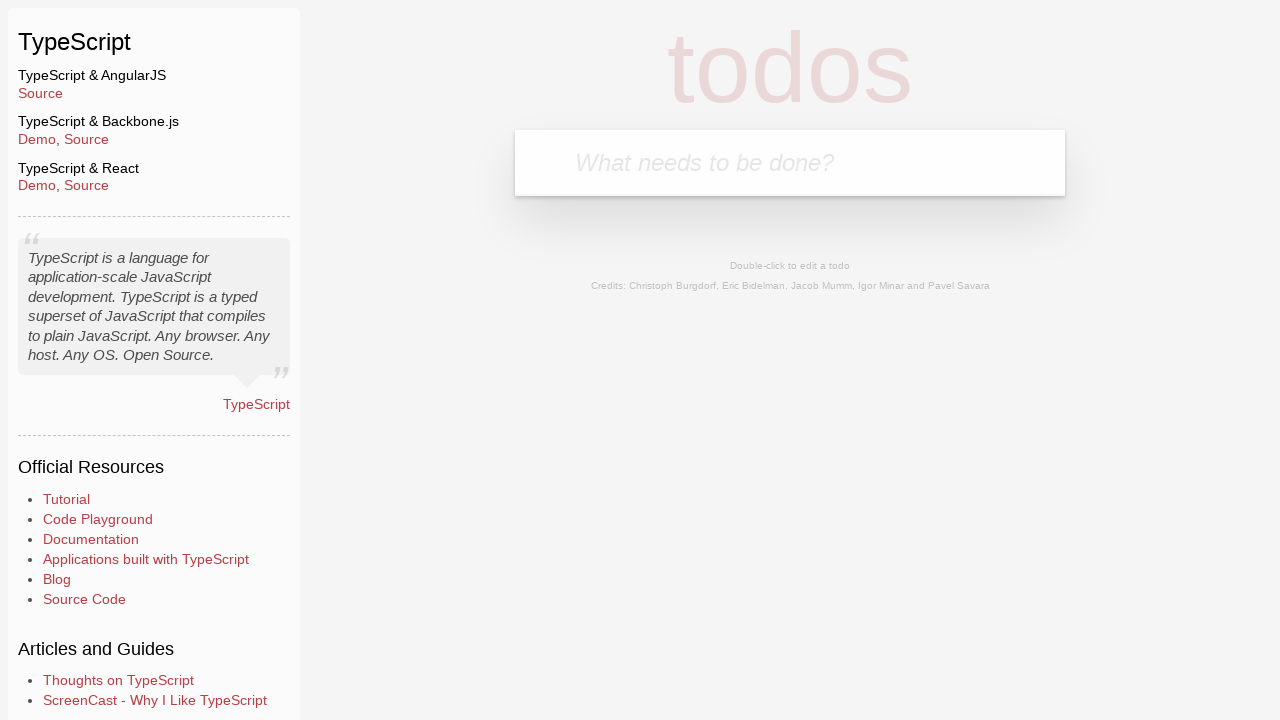

Filled new todo input with 'Example1' on .new-todo
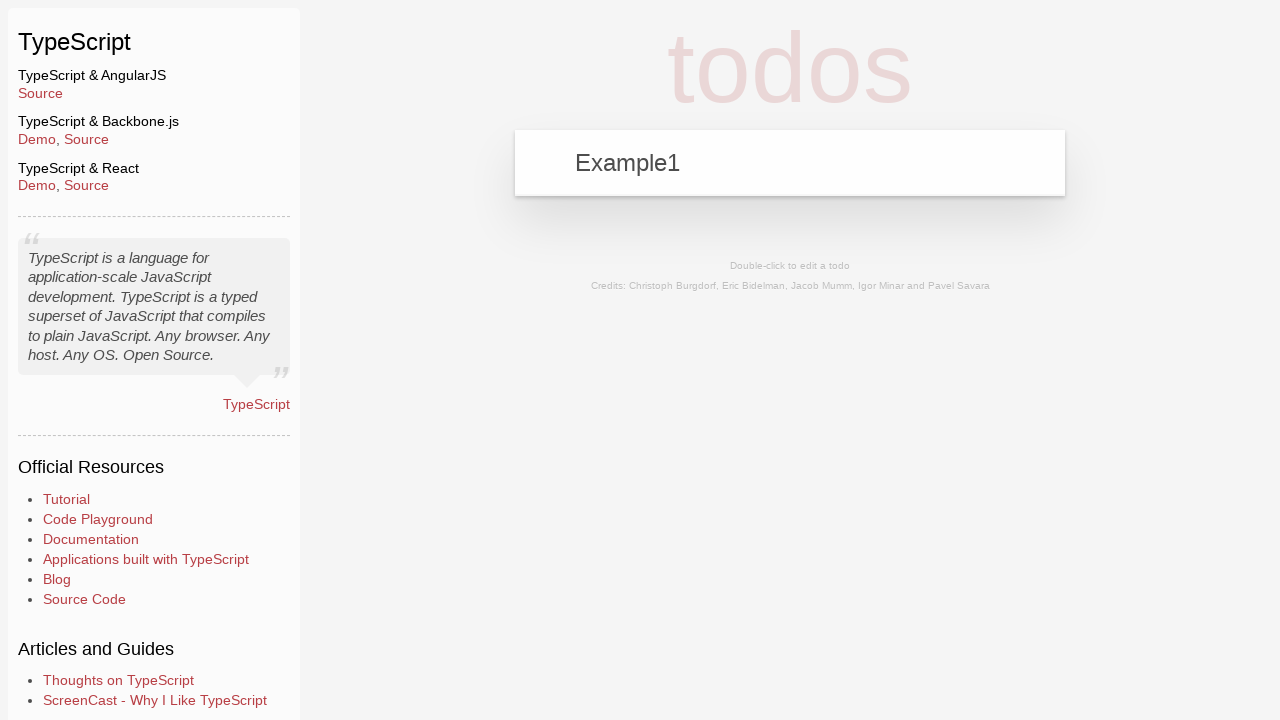

Pressed Enter to add first todo 'Example1' on .new-todo
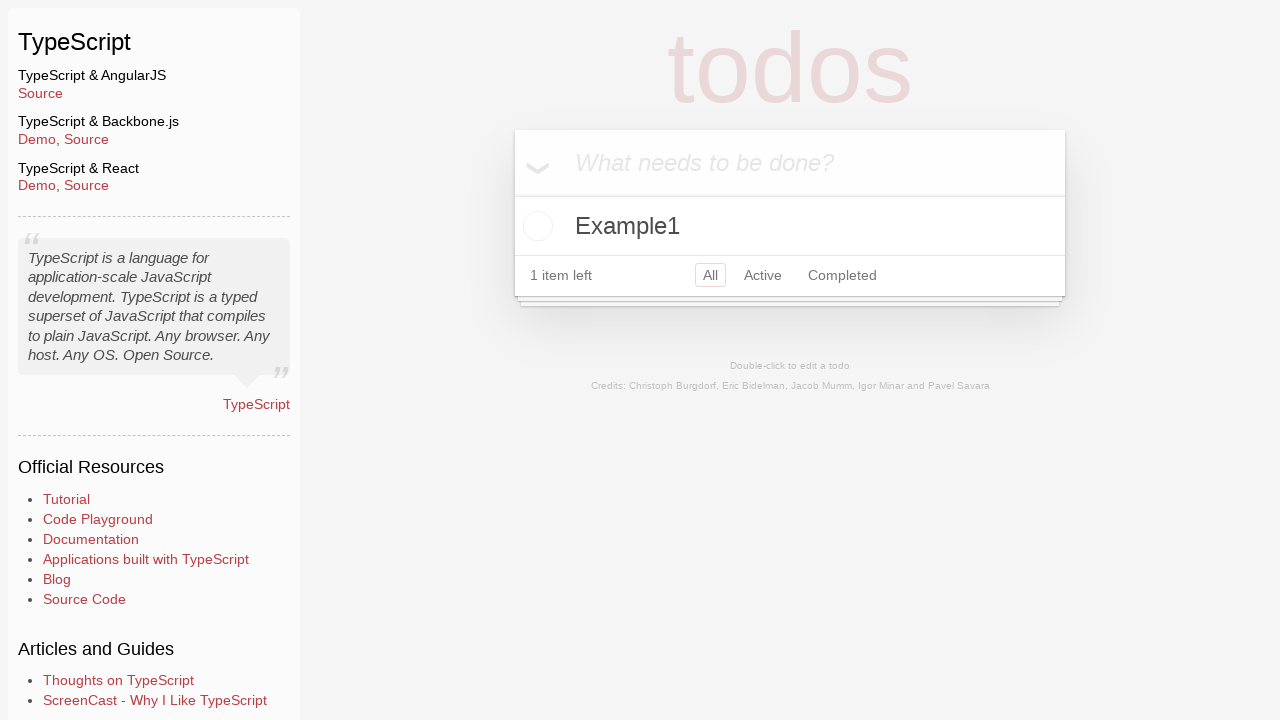

Filled new todo input with 'Example2' on .new-todo
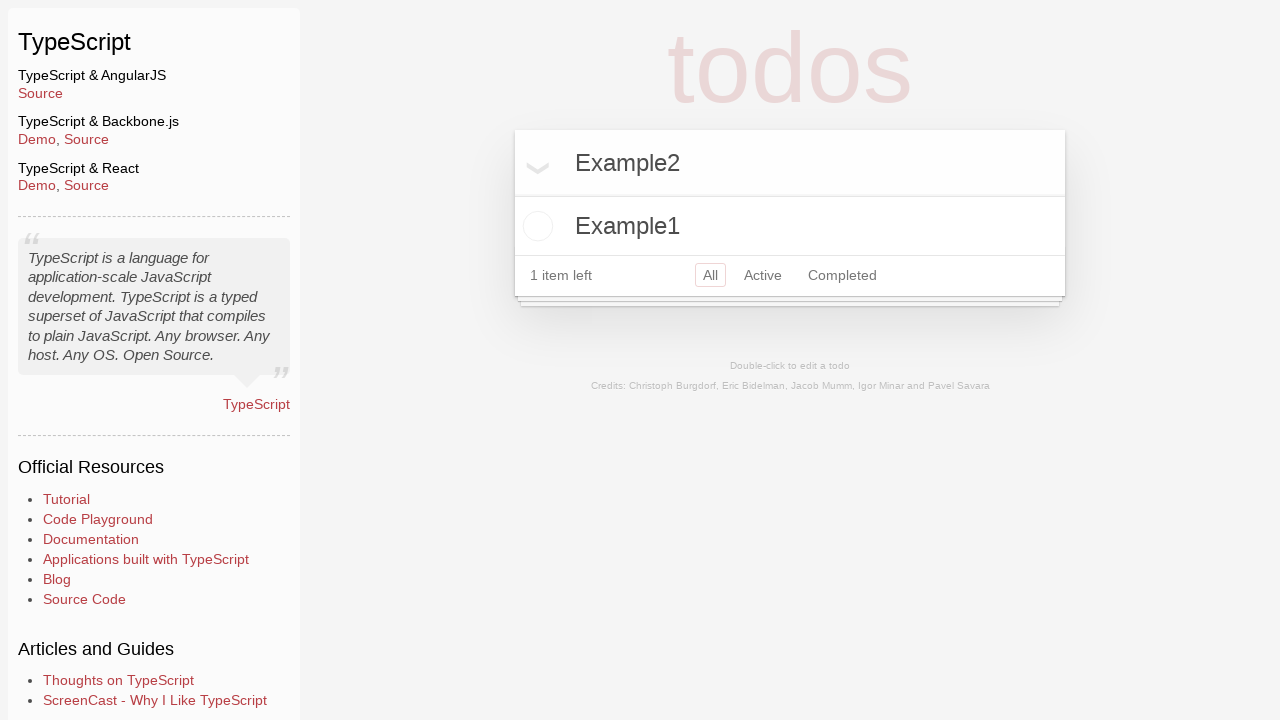

Pressed Enter to add second todo 'Example2' on .new-todo
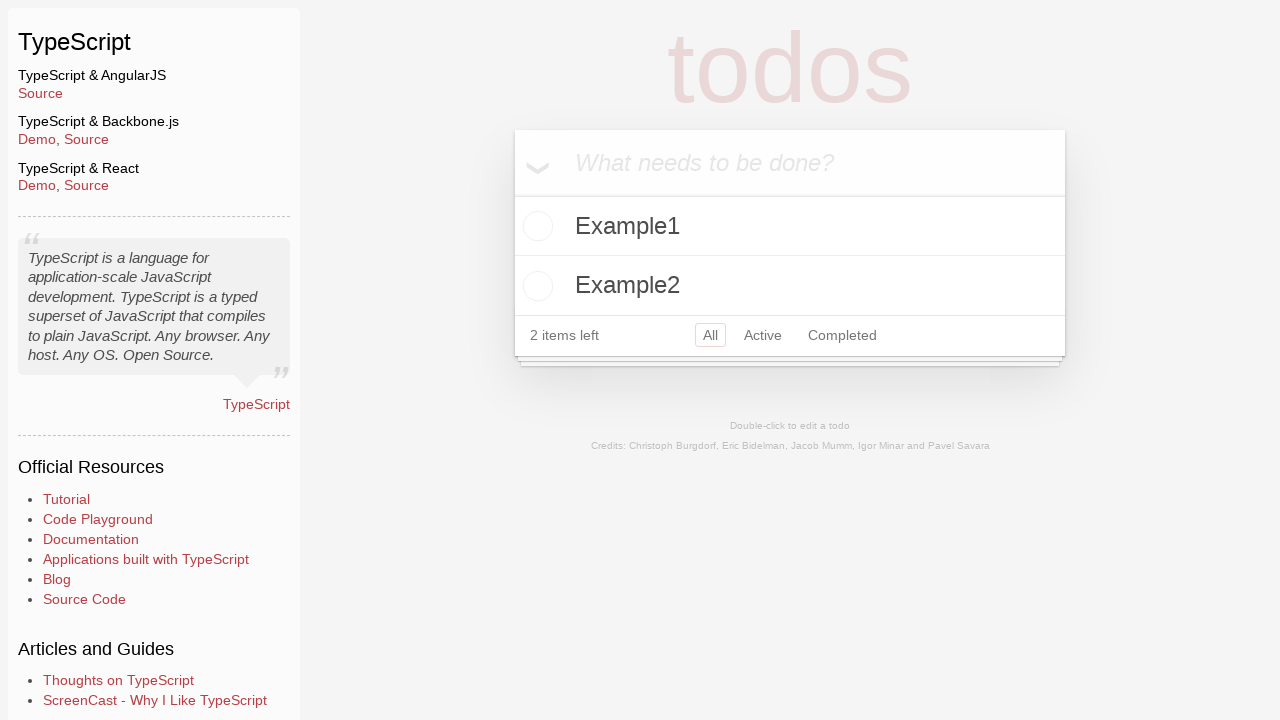

Marked 'Example2' todo as completed by clicking its checkbox at (535, 286) on xpath=//label[contains(text(), 'Example2')]/preceding-sibling::input[@type='chec
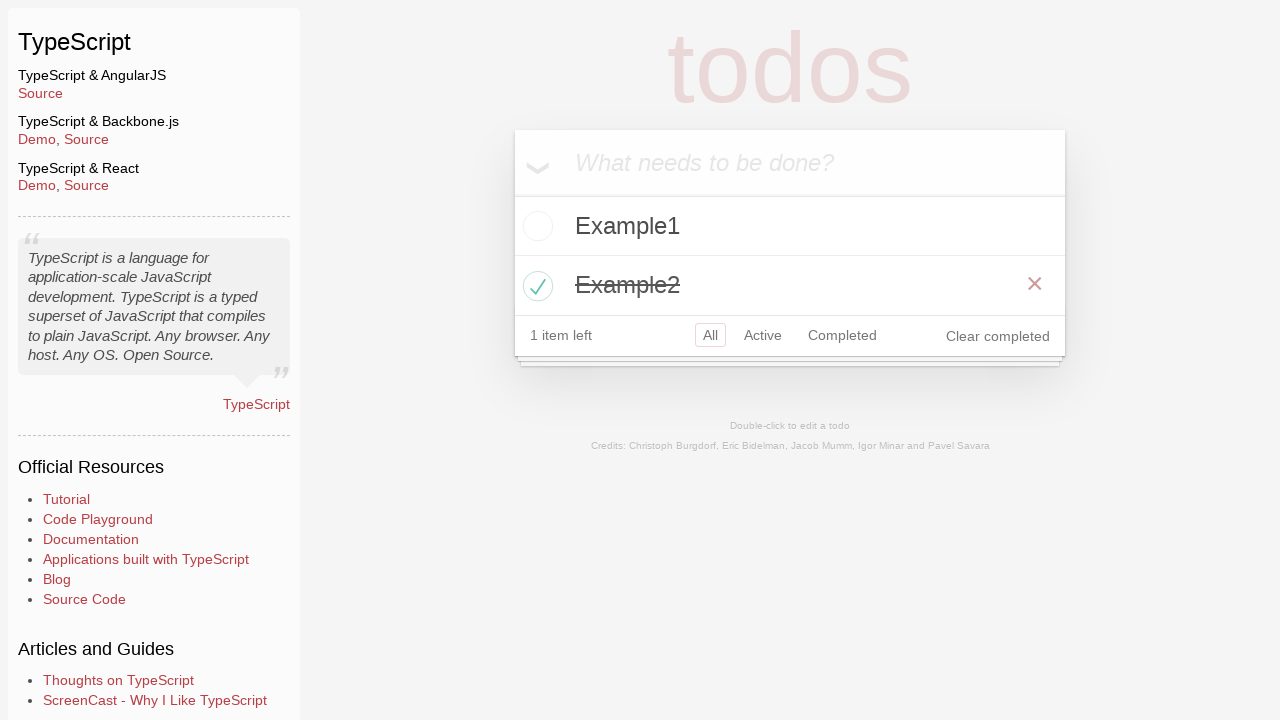

Navigated to #!/completed route to view only completed todos
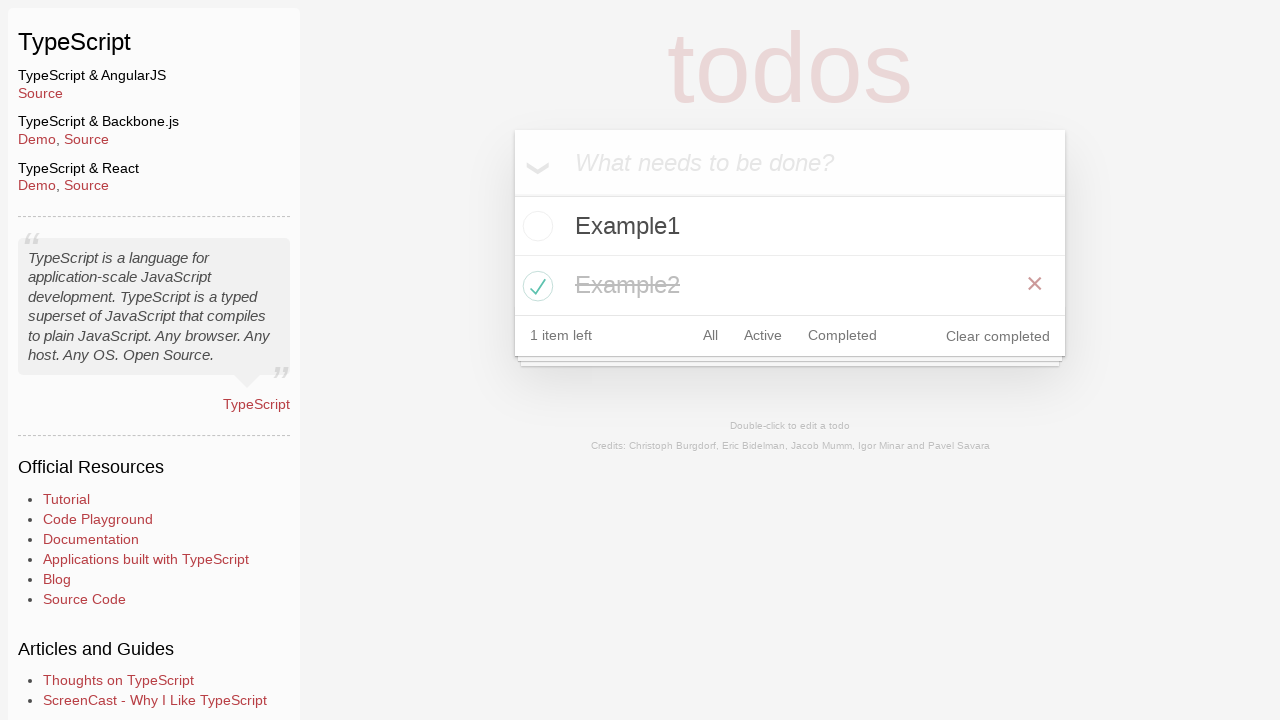

Verified that 'Example2' completed todo is visible on the page
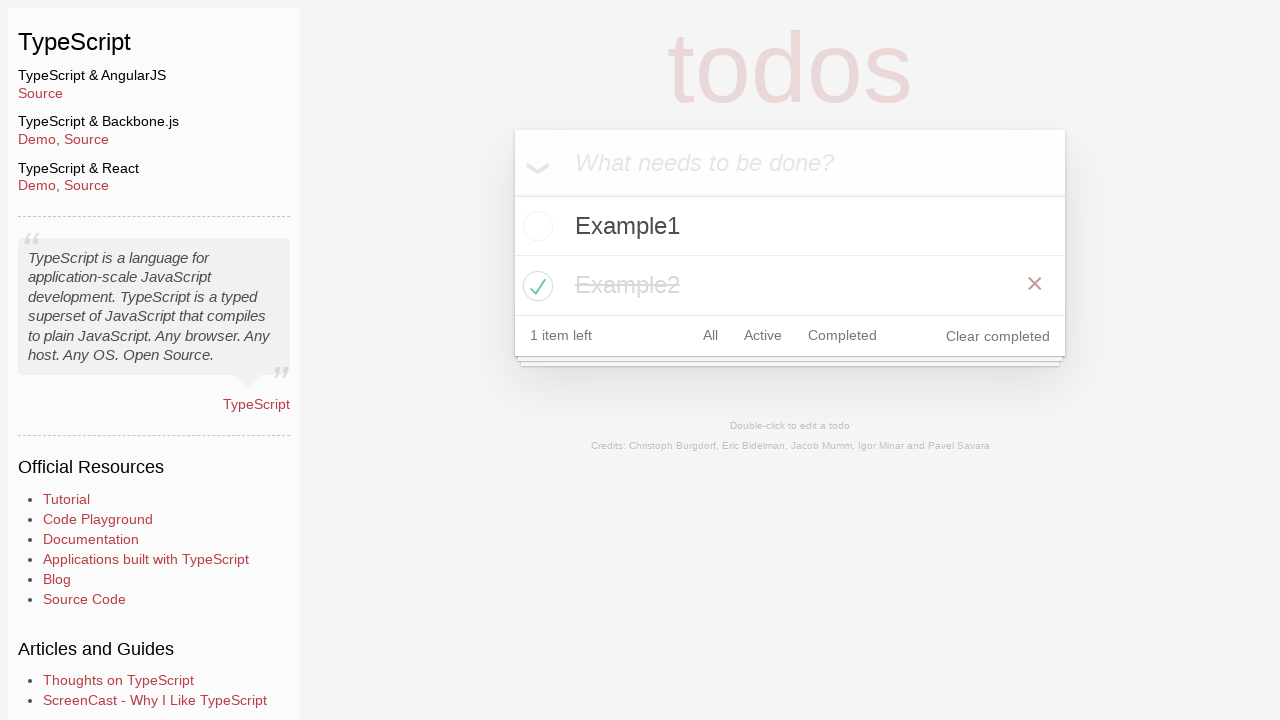

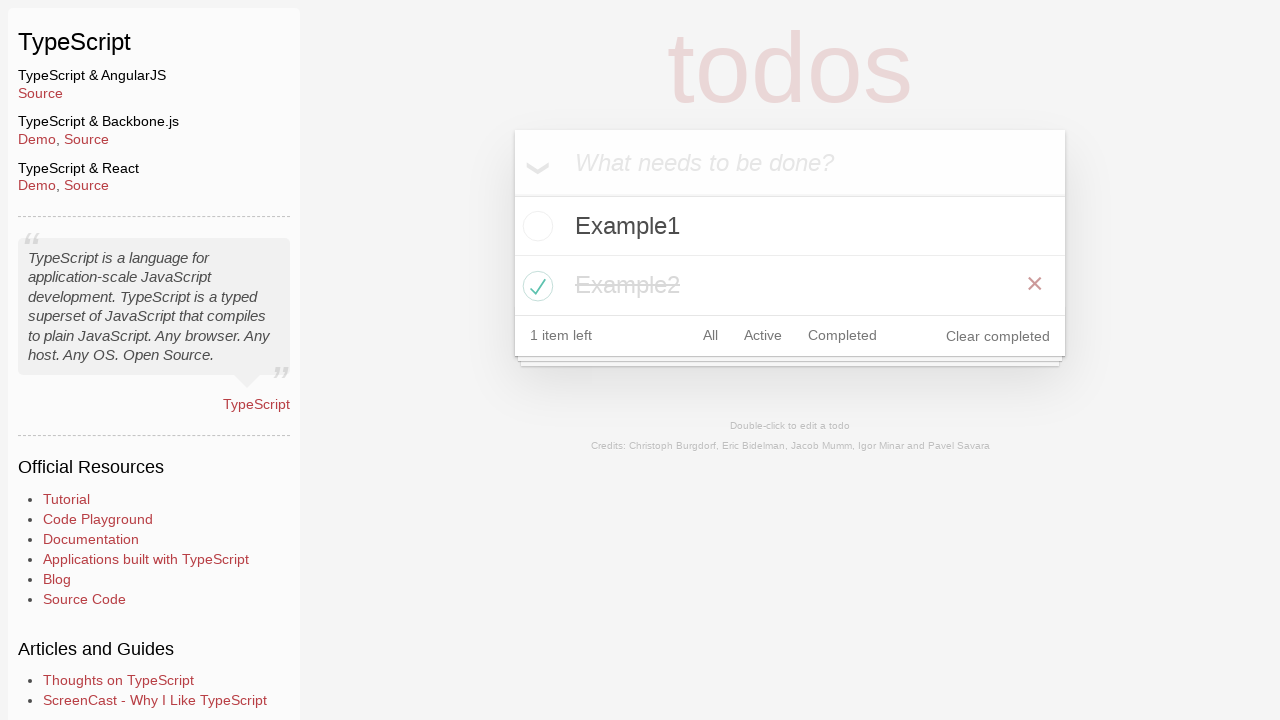